Tests JavaScript alert handling by clicking a button that triggers an alert, verifying the alert text, and accepting the alert

Starting URL: https://demoqa.com/alerts

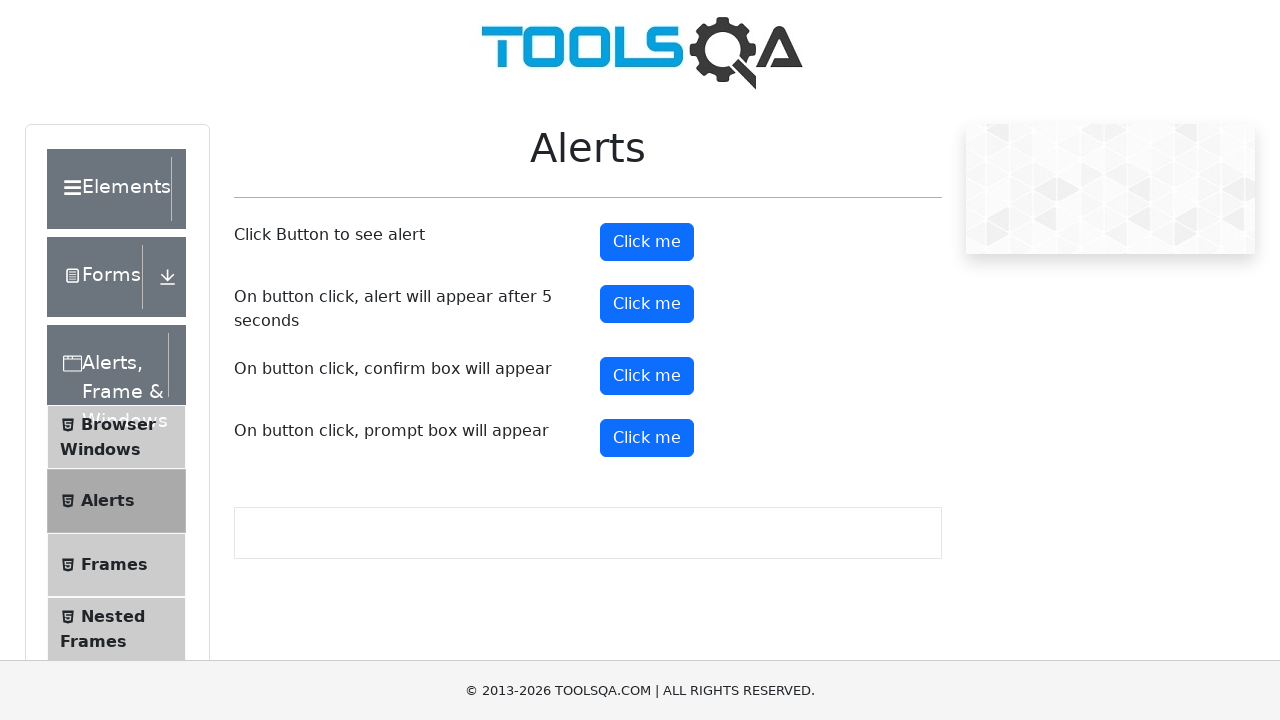

Clicked alert button to trigger JavaScript alert at (647, 242) on #alertButton
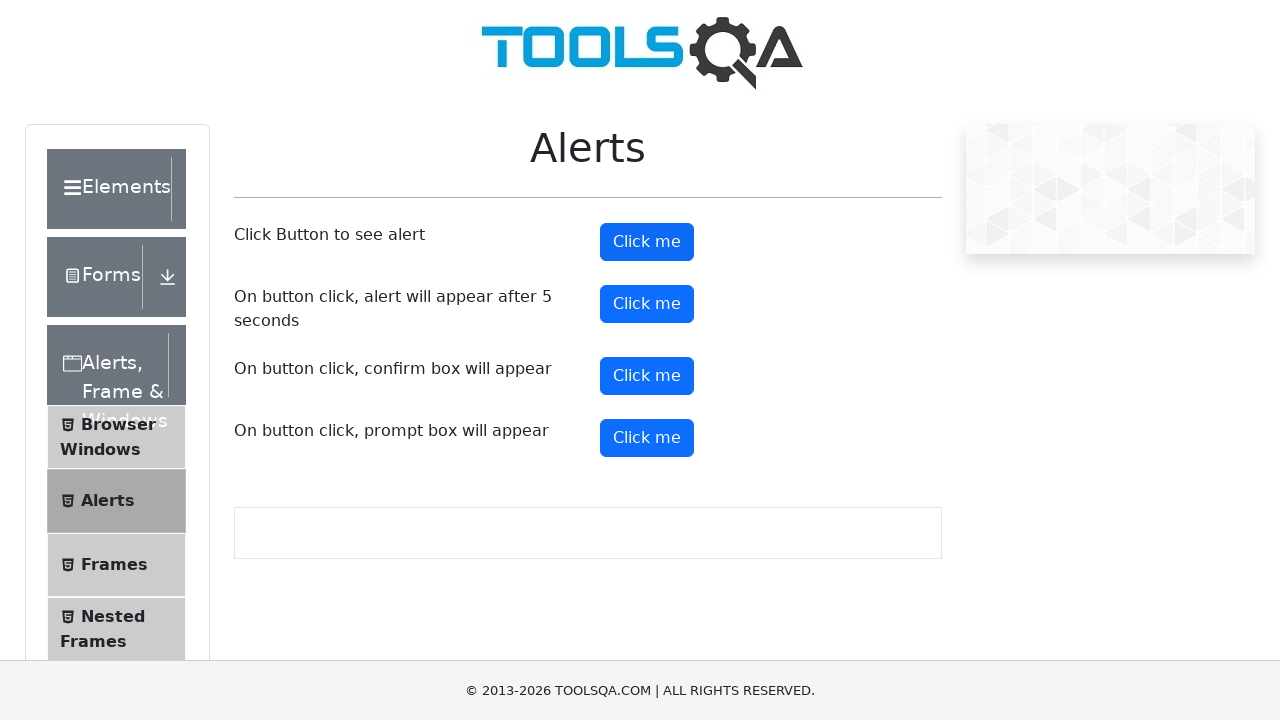

Set up dialog event listener to accept alerts
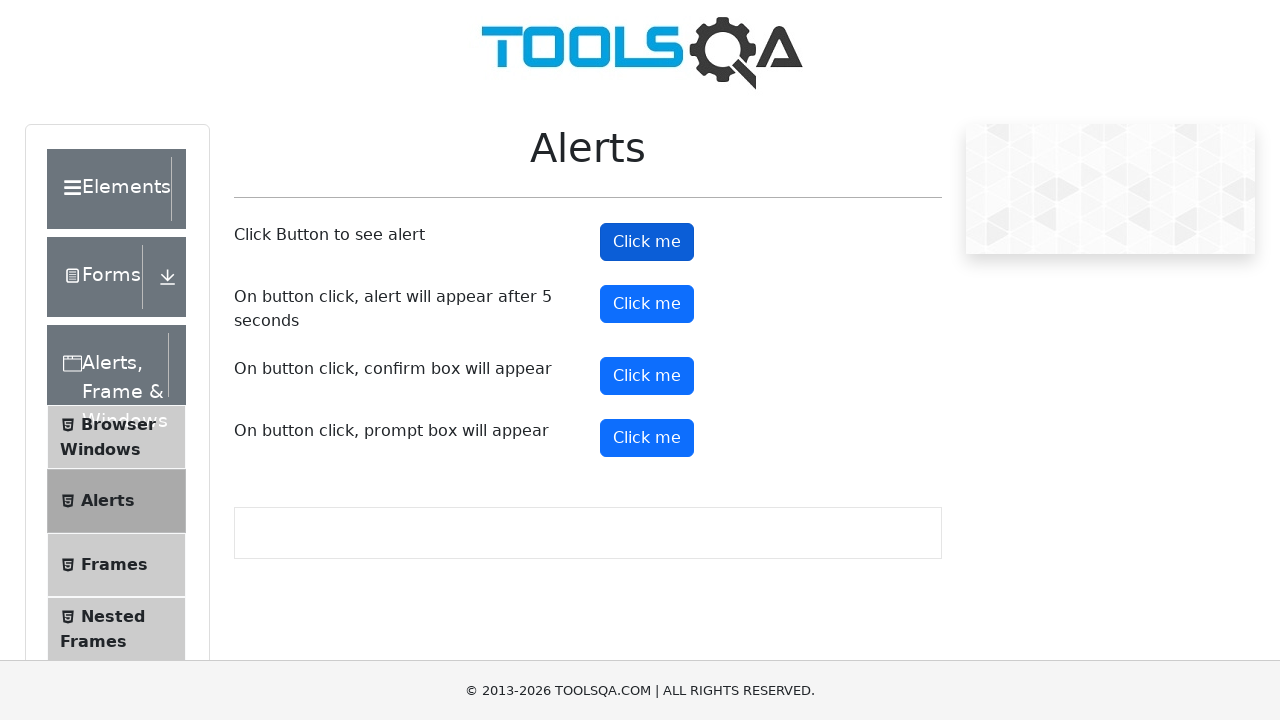

Registered dialog handler with alert text verification
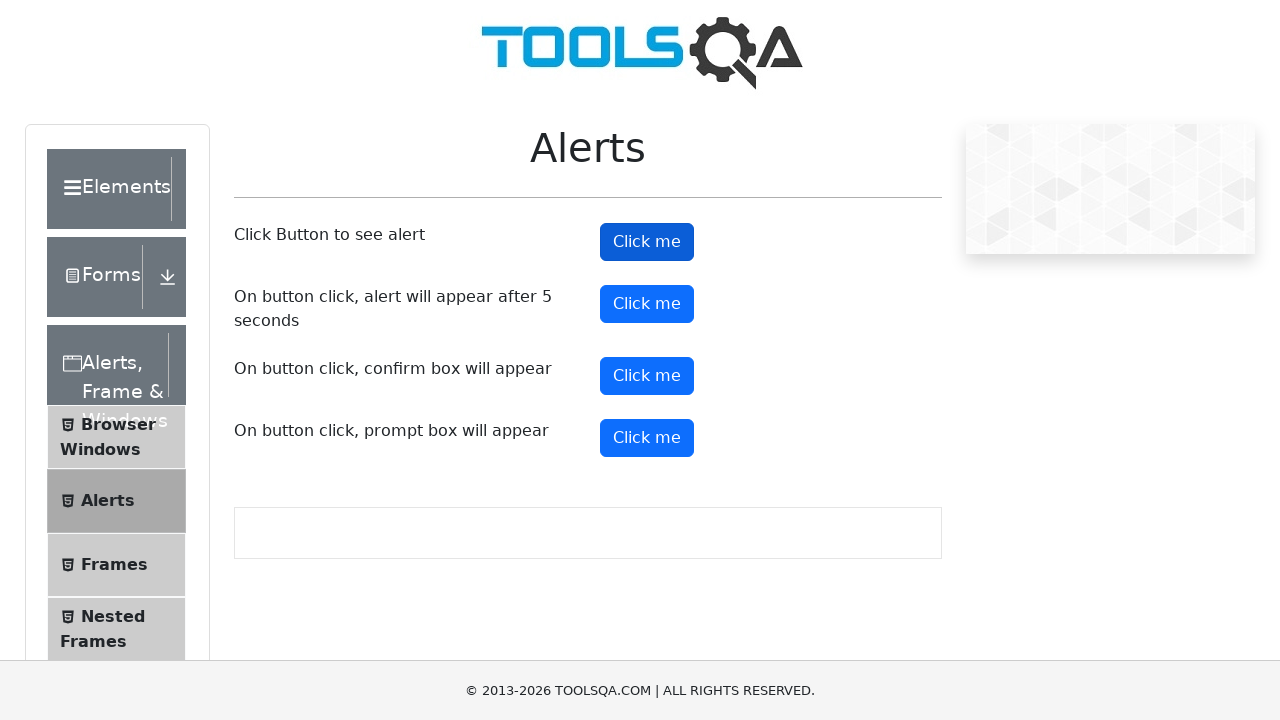

Clicked alert button again with dialog handler attached at (647, 242) on #alertButton
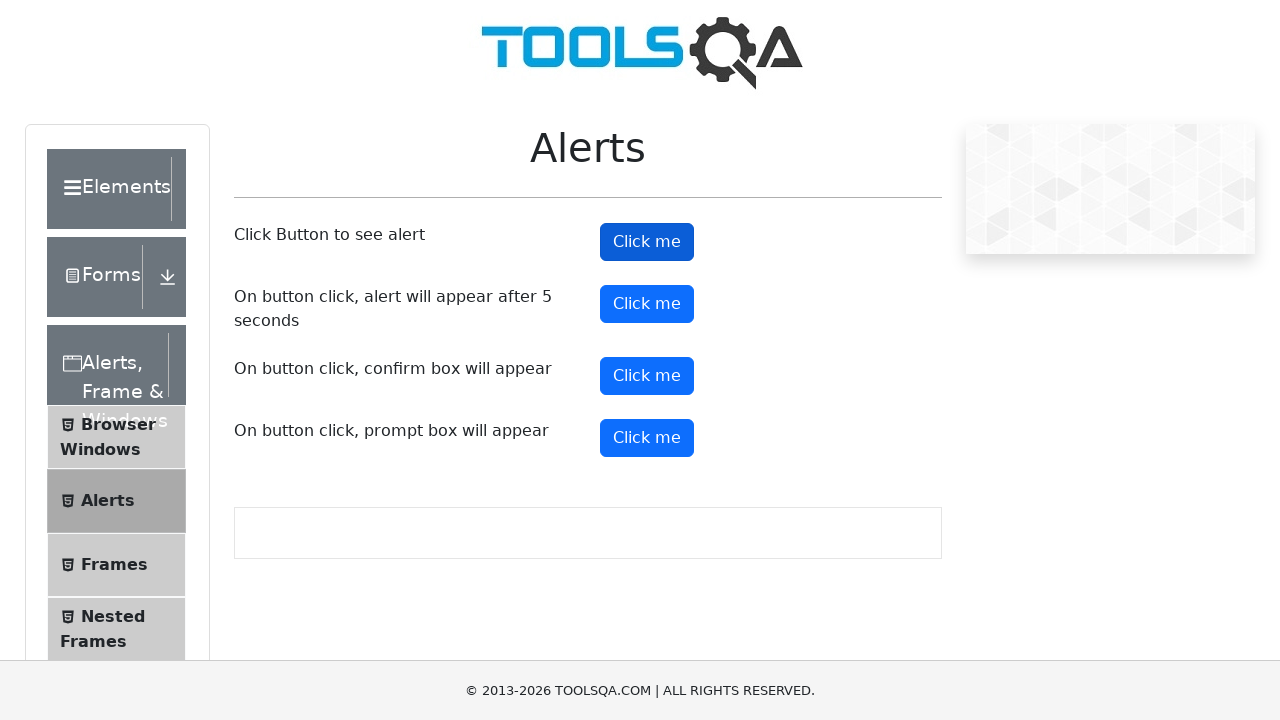

Waited for dialog to be processed and accepted
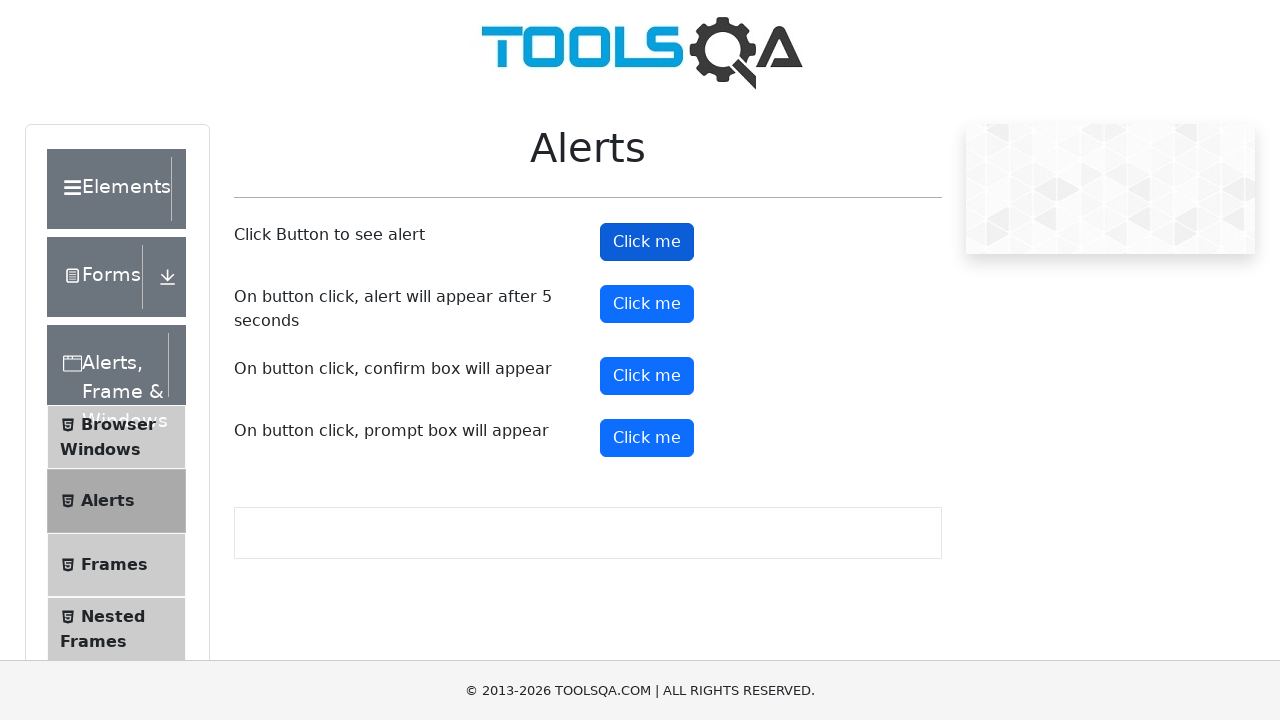

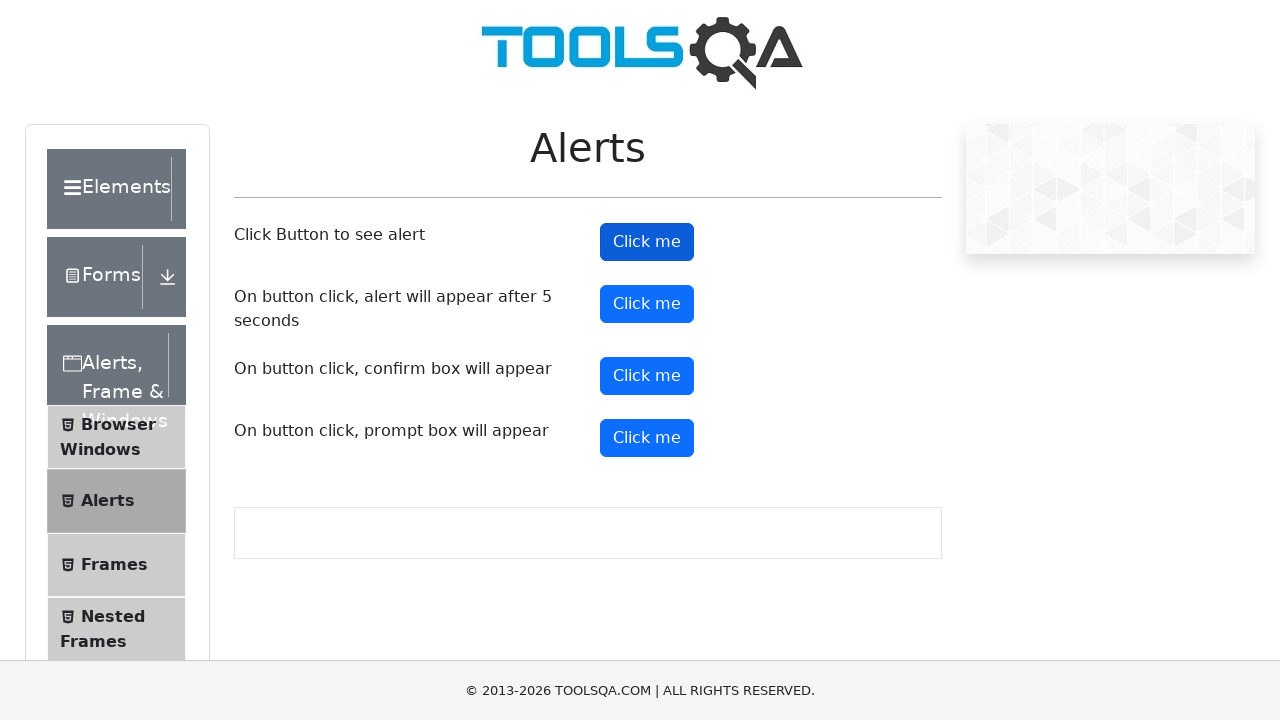